Tests dynamic controls page using explicit waits - clicks Remove button, waits for "It's gone!" message, clicks Add button, and waits for "It's back!" message

Starting URL: https://the-internet.herokuapp.com/dynamic_controls

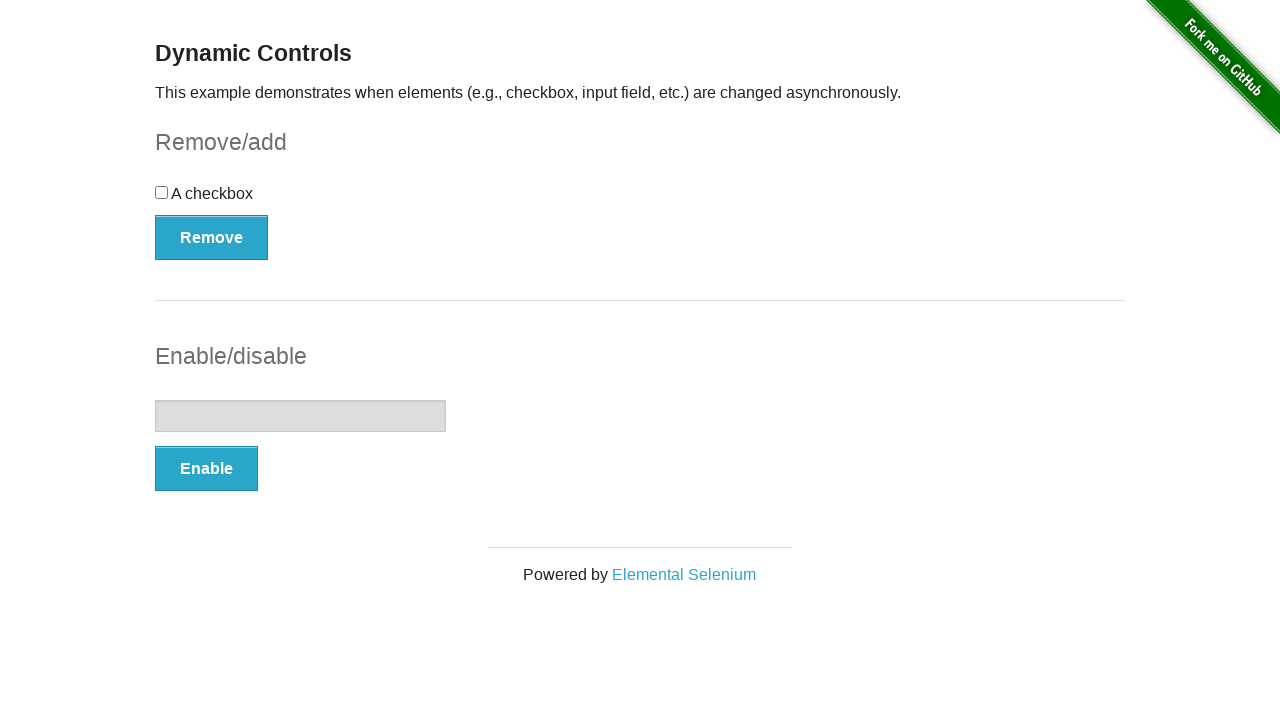

Clicked Remove button at (212, 237) on xpath=//*[text()='Remove']
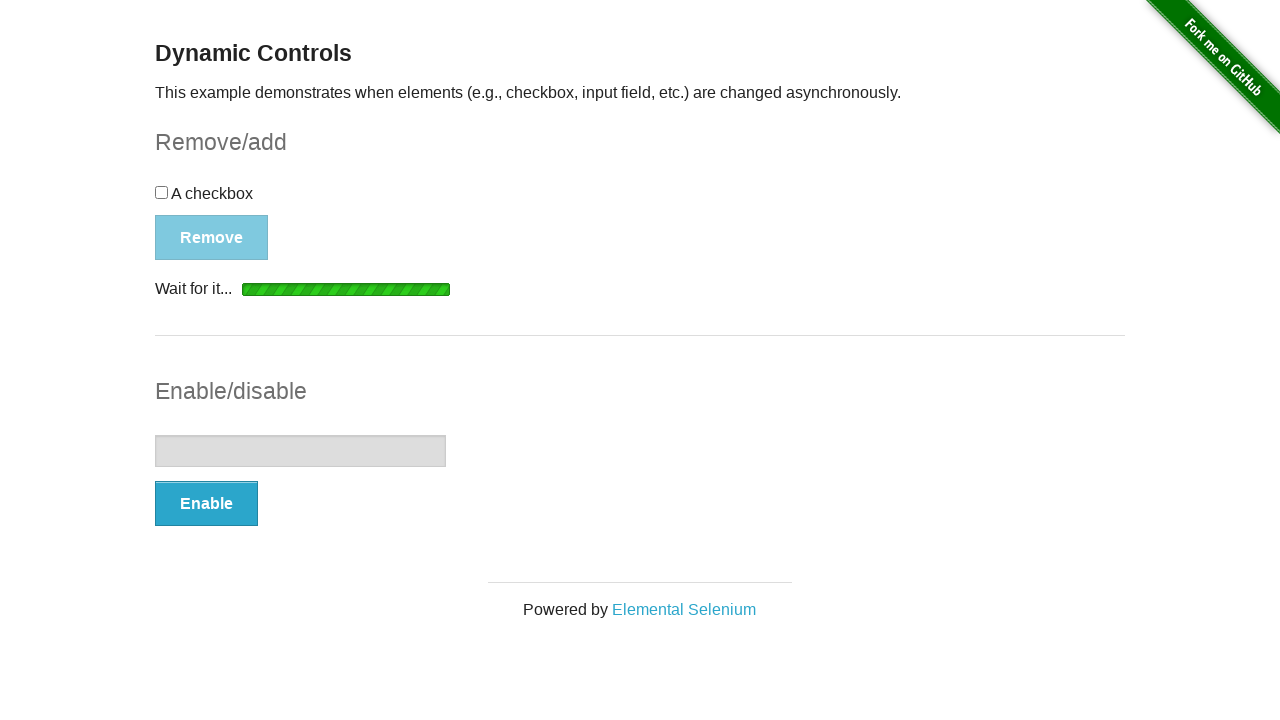

Waited for and found 'It's gone!' message
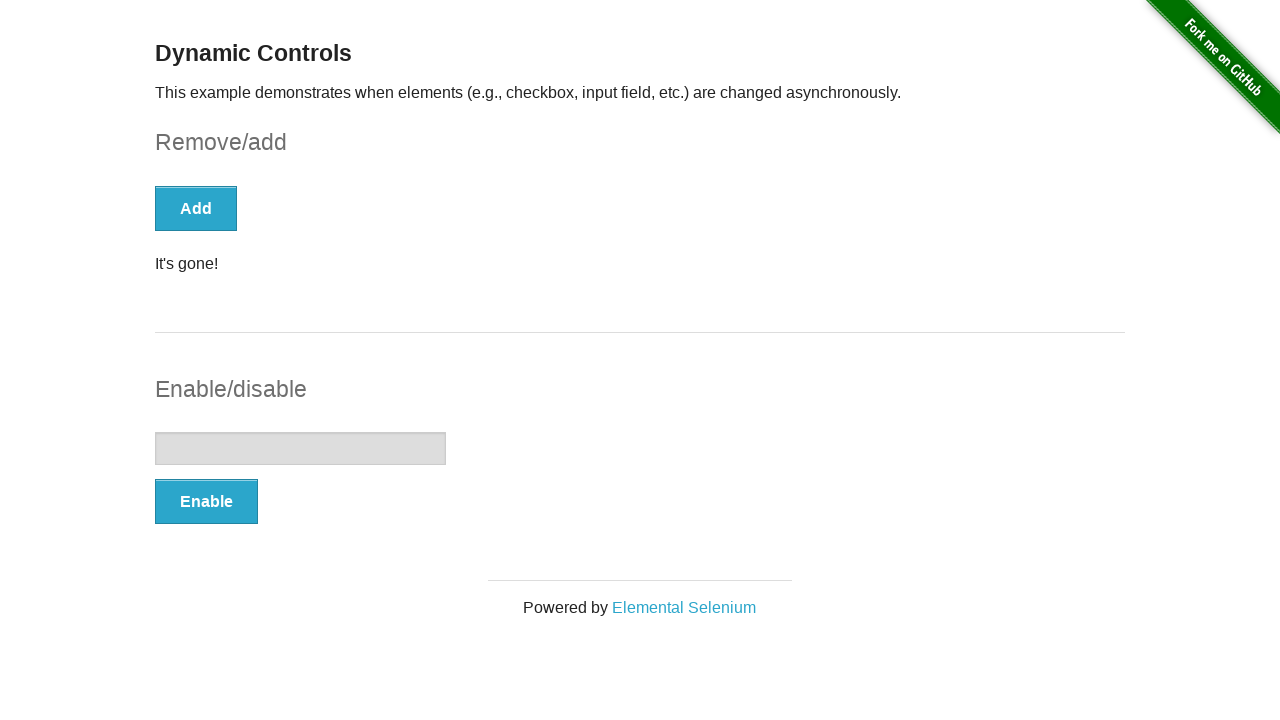

Verified 'It's gone!' message is visible
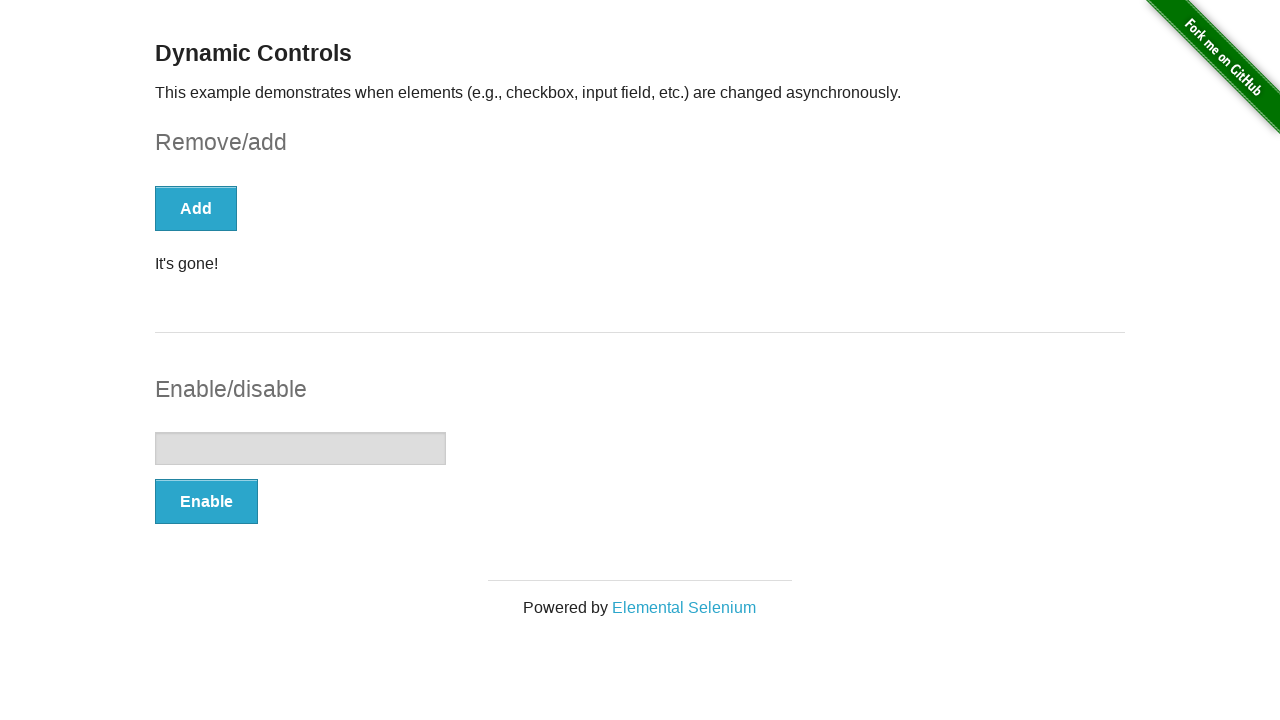

Clicked Add button at (196, 208) on xpath=//*[text()='Add']
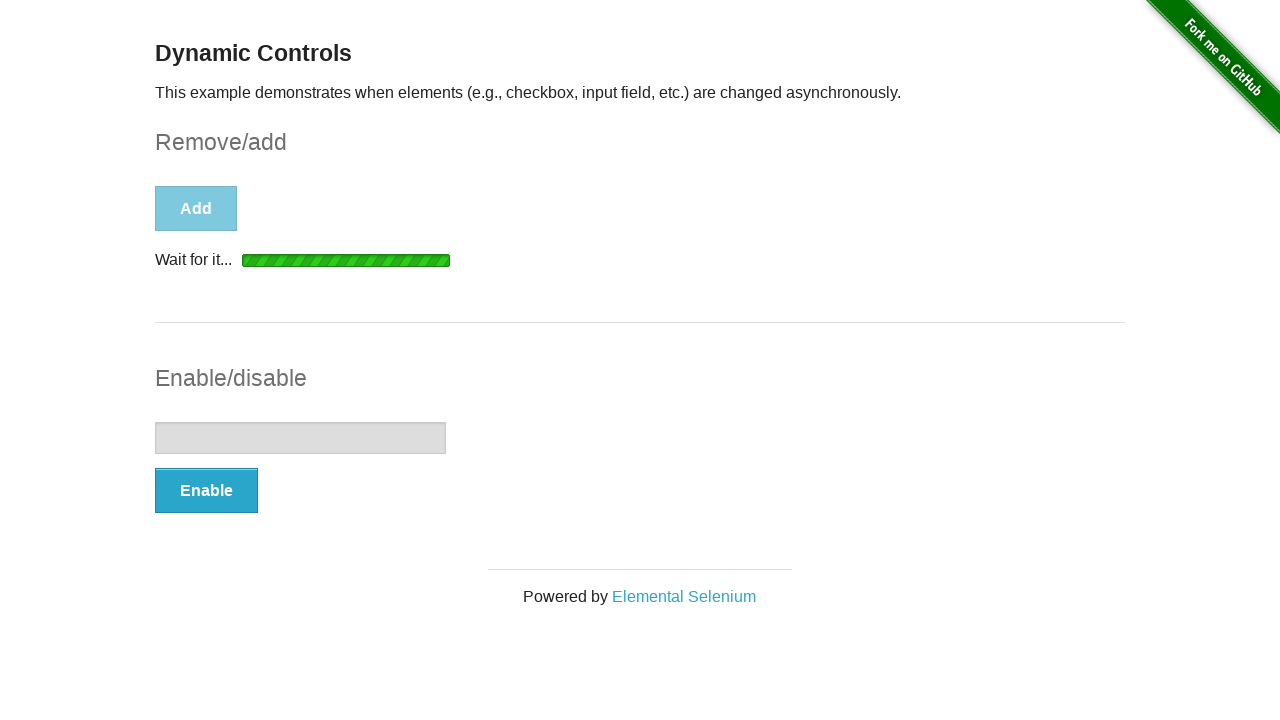

Waited for and found 'It's back!' message
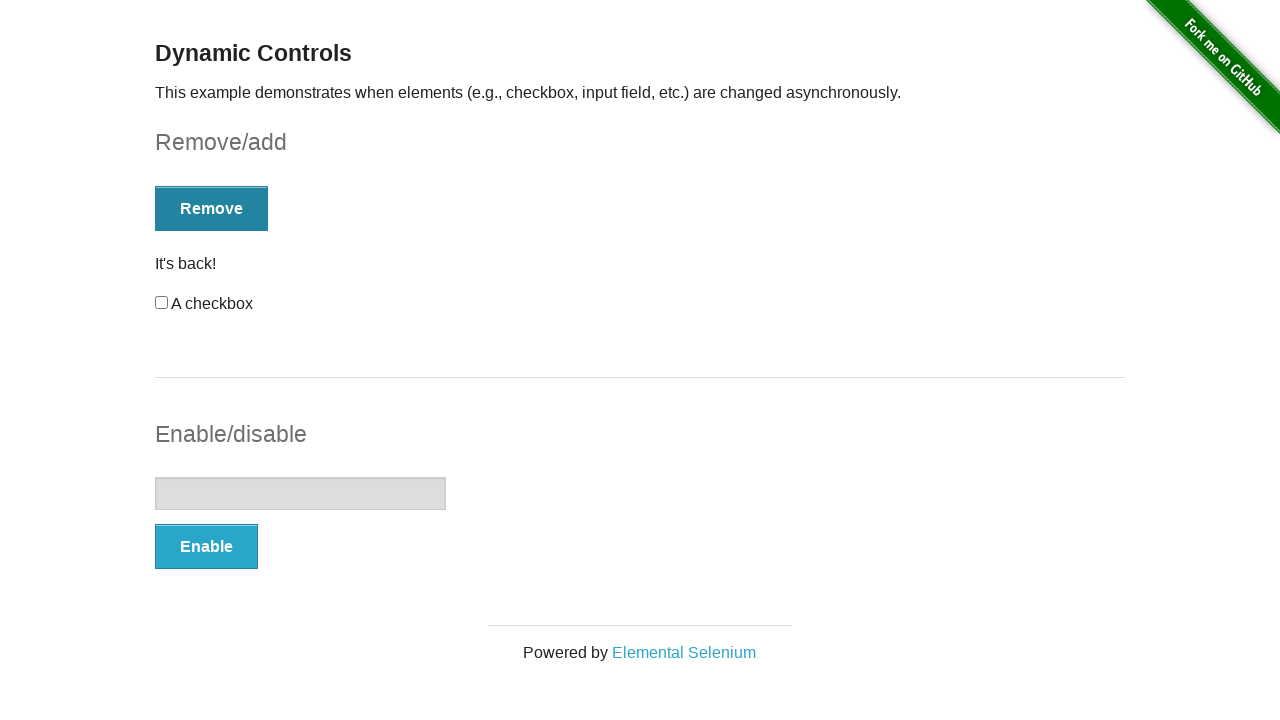

Verified 'It's back!' message is visible
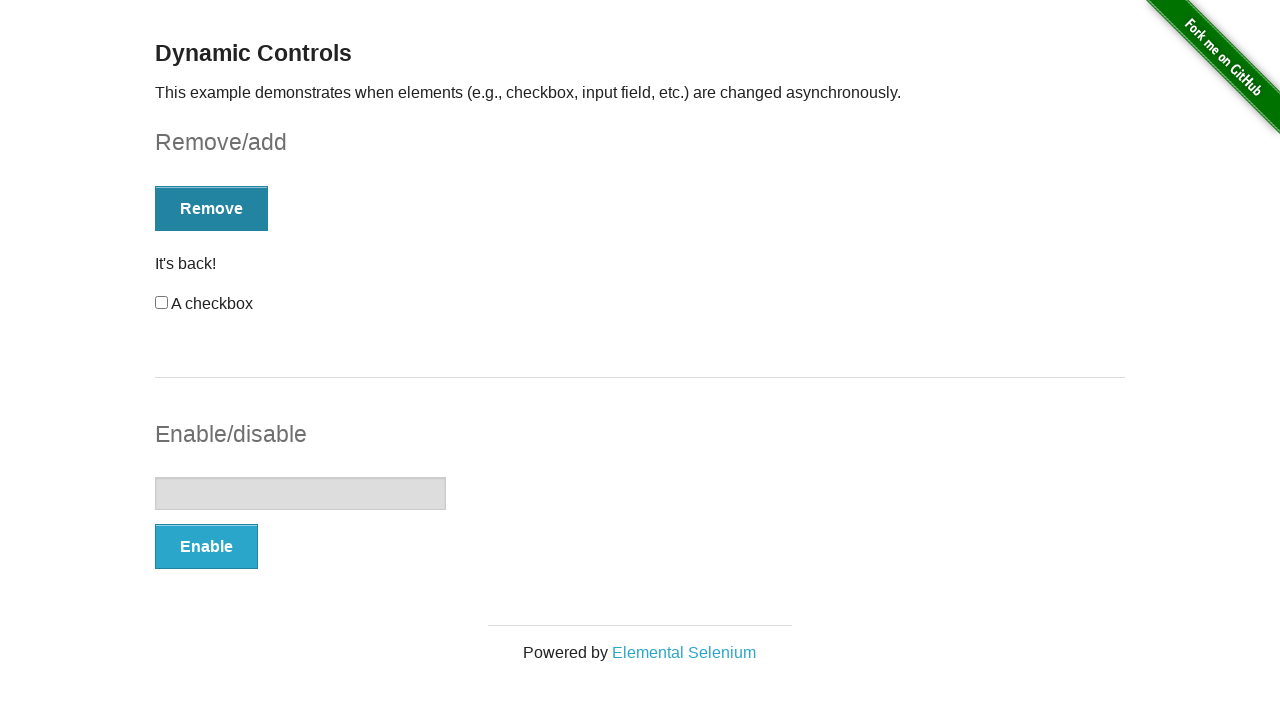

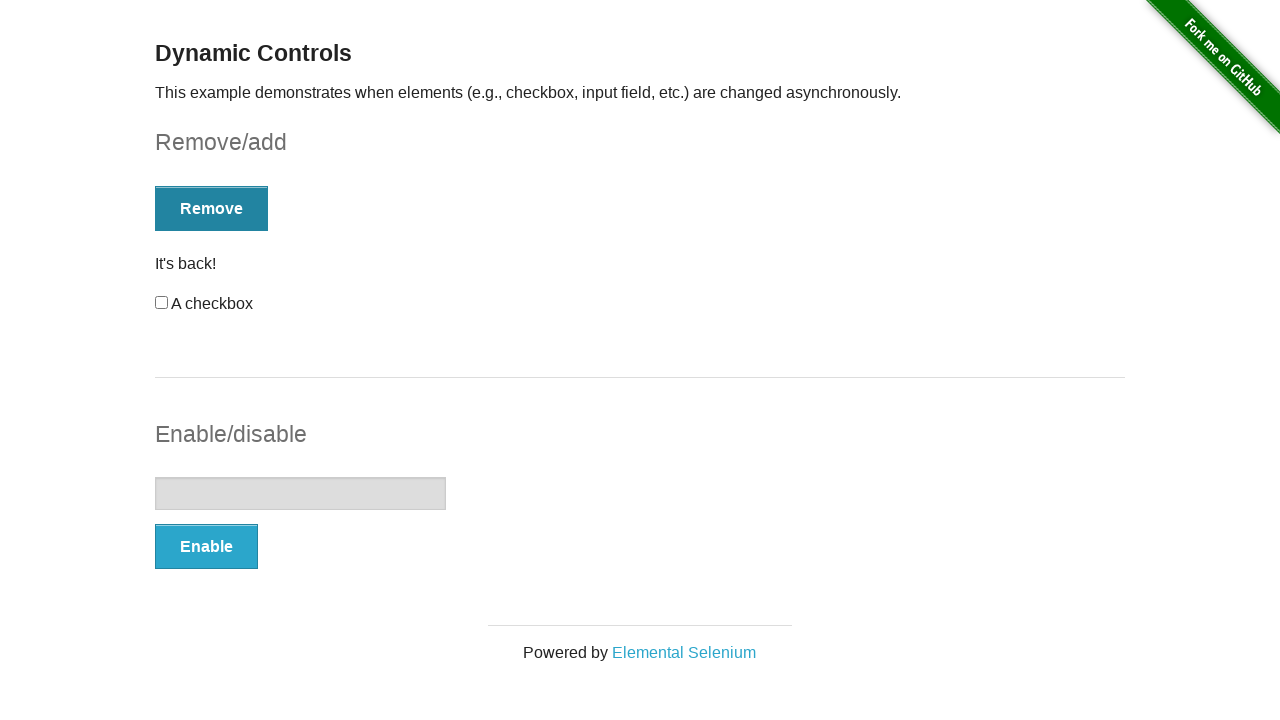